Tests different types of JavaScript alerts (simple, confirm, and prompt) by triggering them and interacting with each type

Starting URL: https://demo.automationtesting.in/Alerts.html

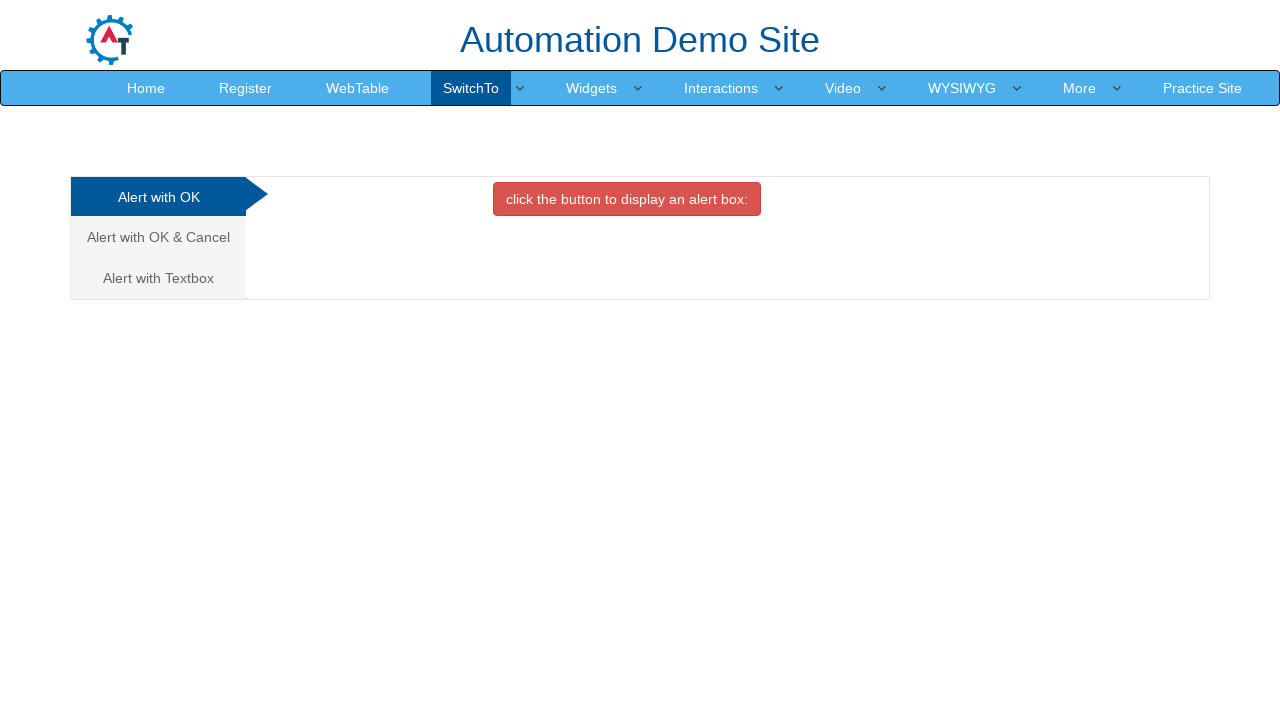

Clicked button to trigger simple alert at (627, 199) on xpath=//button[@class='btn btn-danger']
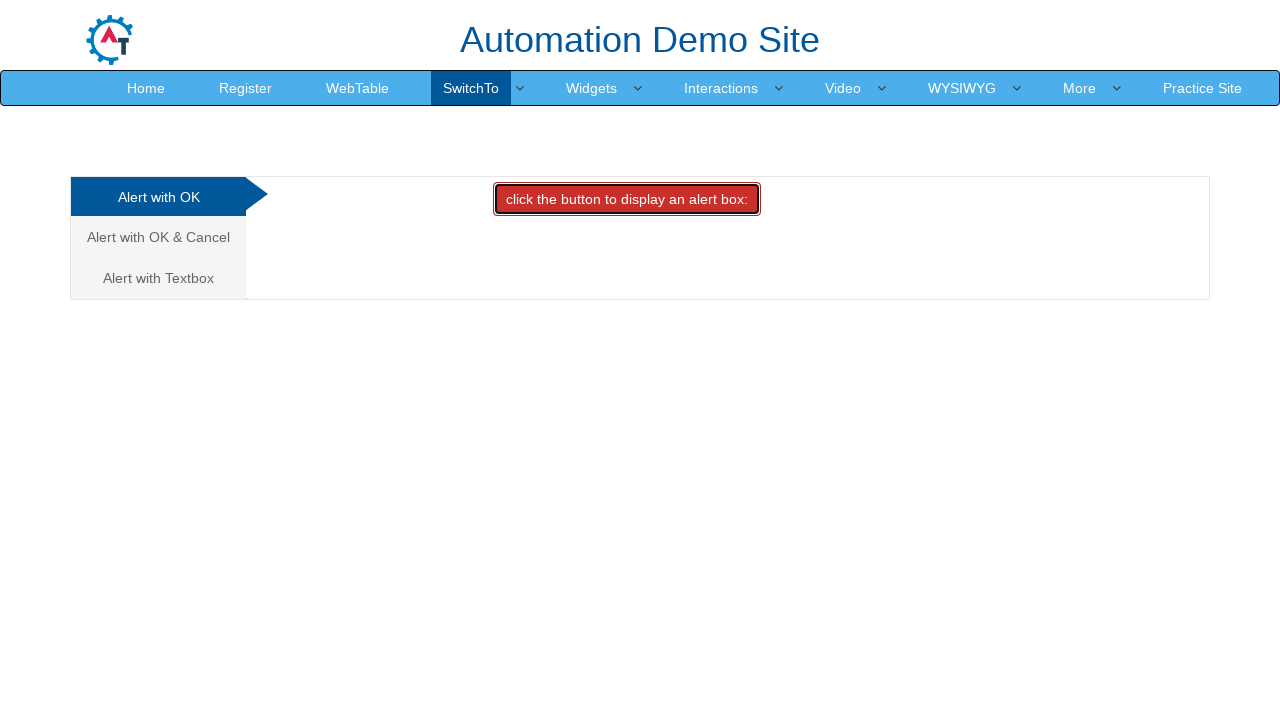

Accepted simple JavaScript alert
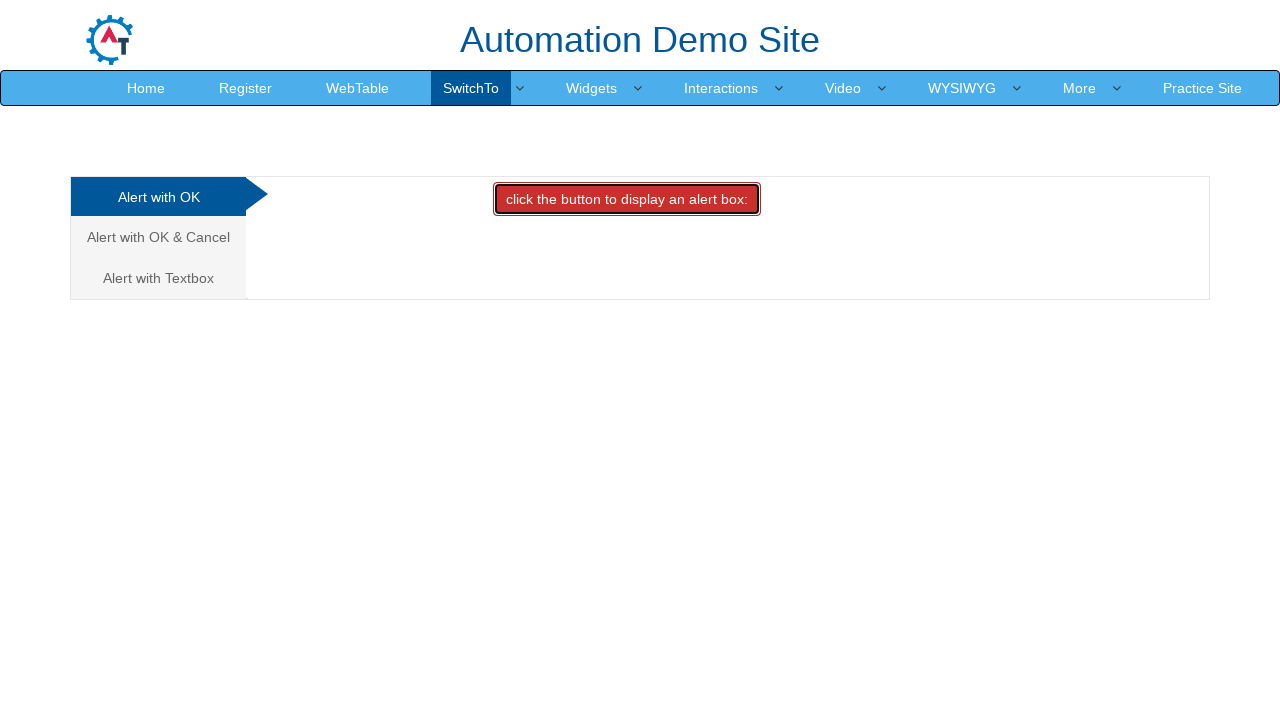

Clicked second analytics link to navigate to confirm alert section at (158, 237) on (//a[@class='analystic'])[2]
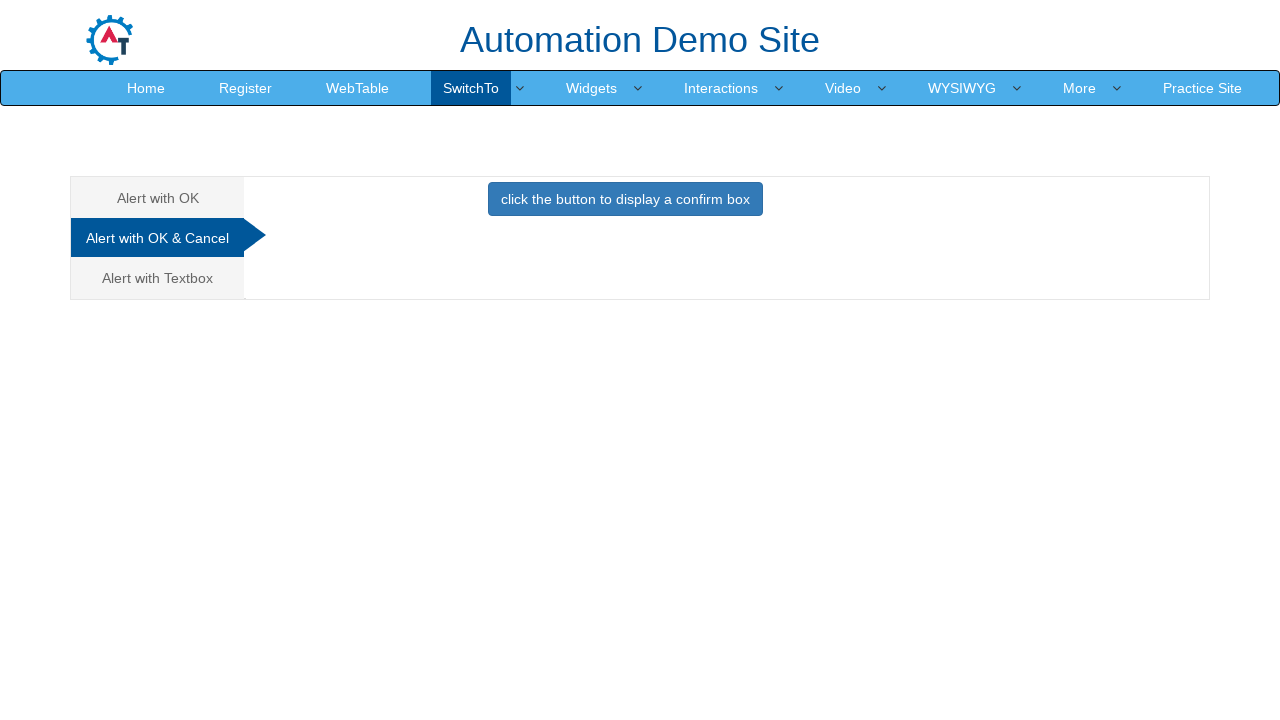

Clicked button to trigger confirm alert at (625, 199) on xpath=//button[@class='btn btn-primary']
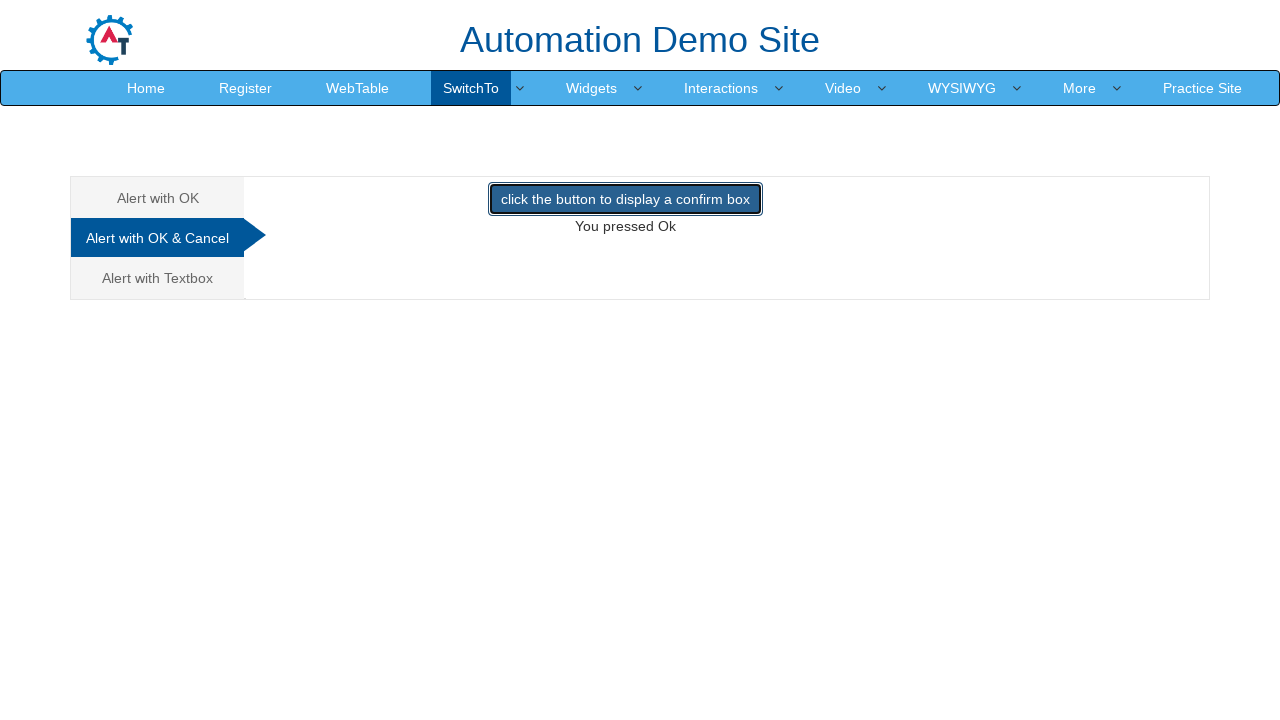

Dismissed confirm JavaScript alert
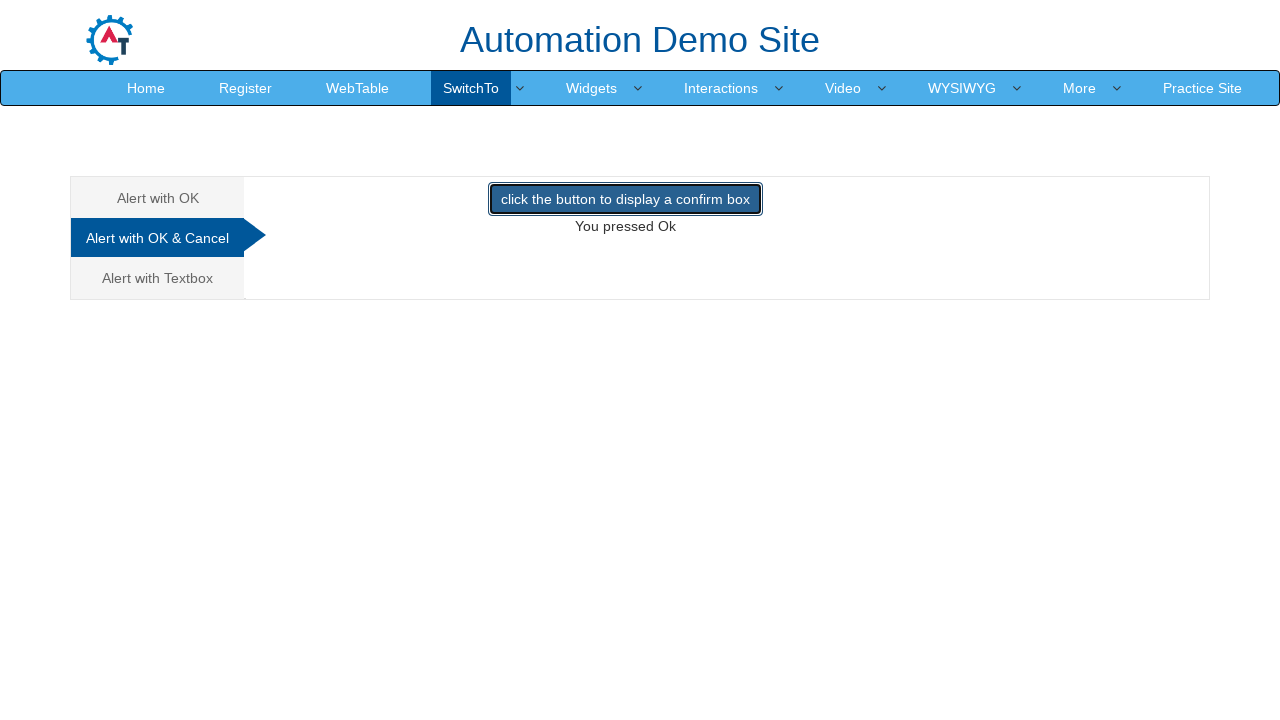

Clicked third analytics link to navigate to prompt alert section at (158, 278) on (//a[@class='analystic'])[3]
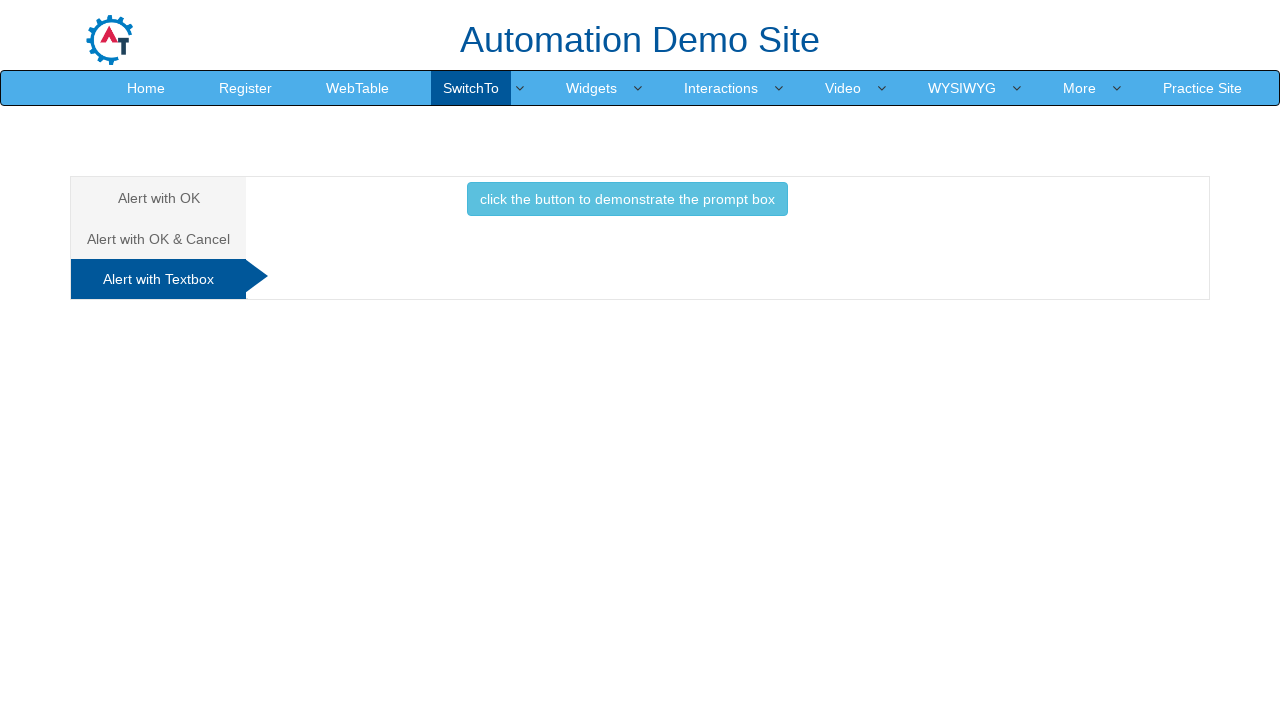

Clicked button to trigger prompt alert at (627, 199) on xpath=//button[@class='btn btn-info']
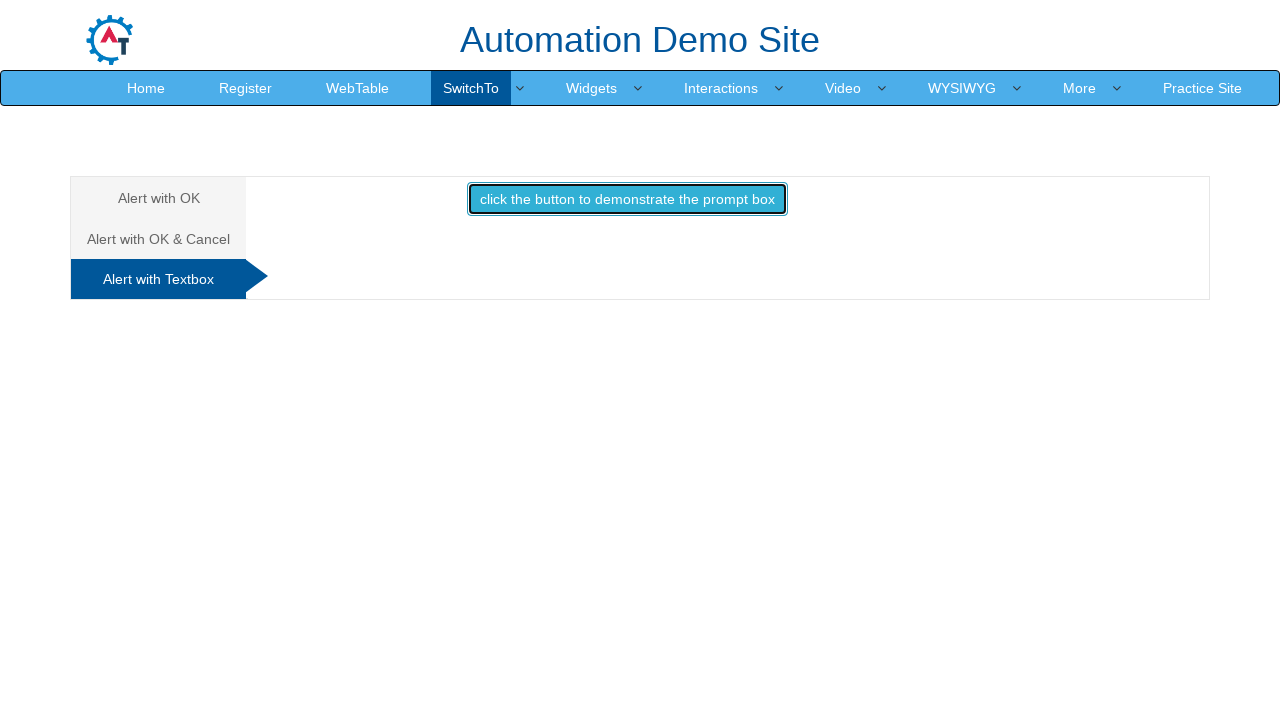

Accepted prompt JavaScript alert with text 'vignesh'
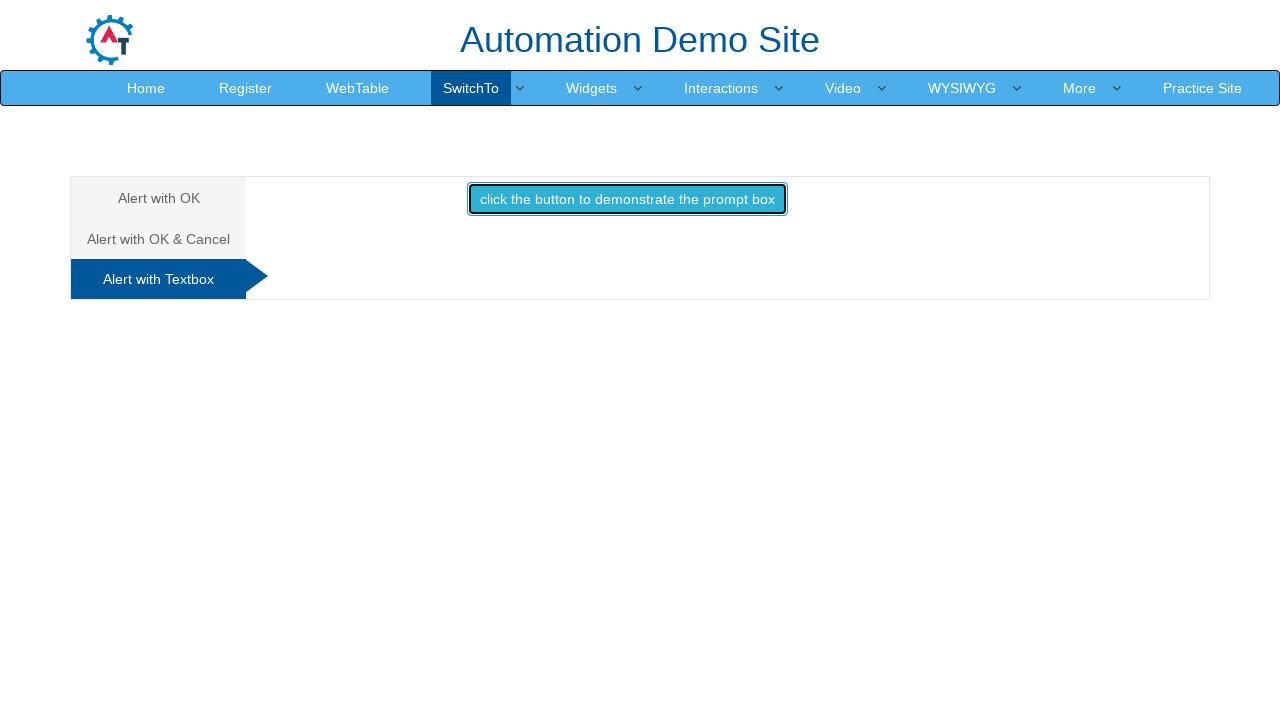

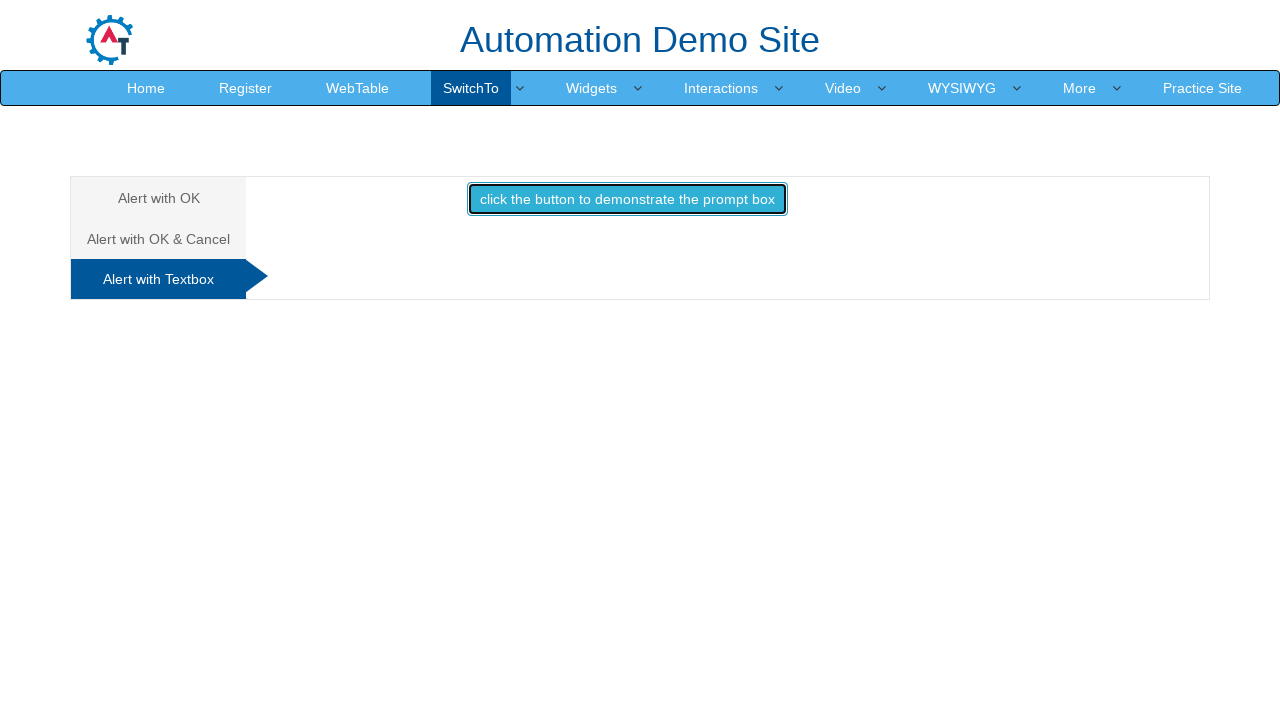